Tests Khan Academy navigation by visiting the homepage, navigating to 8th grade math section, clicking on a repeating decimals topic, and watching a video lesson briefly before navigating back.

Starting URL: http://www.khanacademy.org

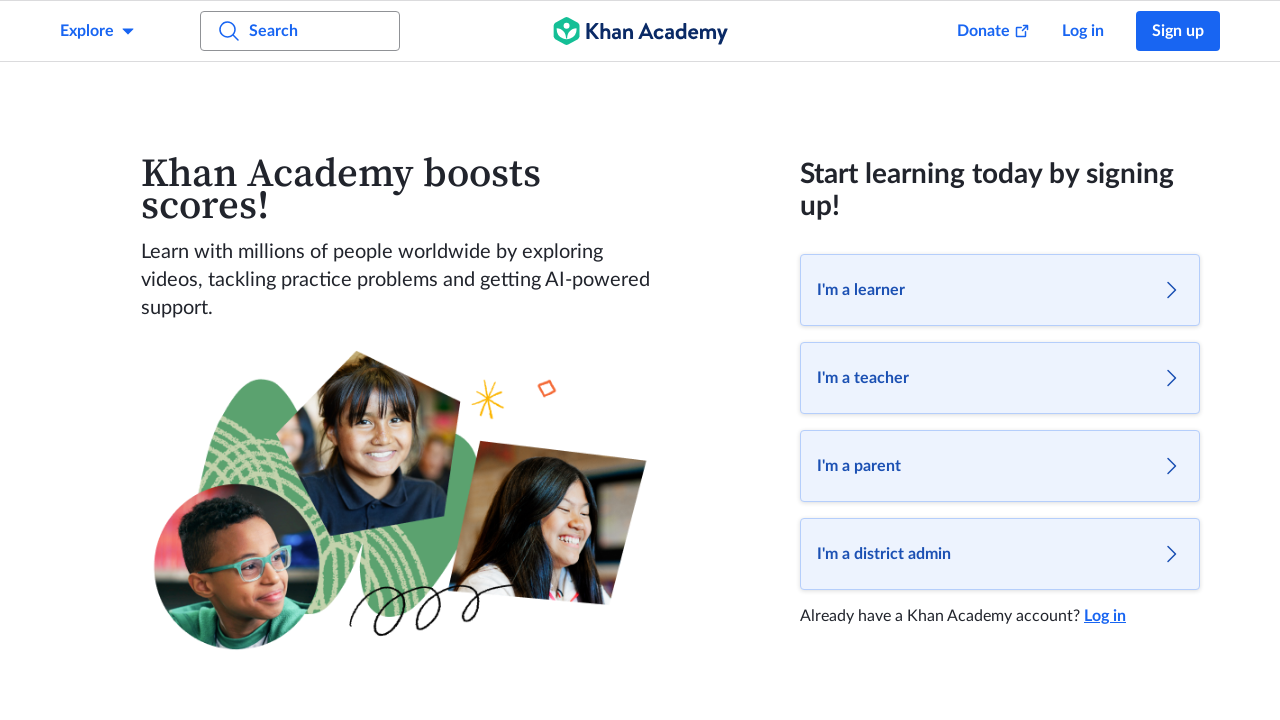

Waited for Khan Academy homepage to load
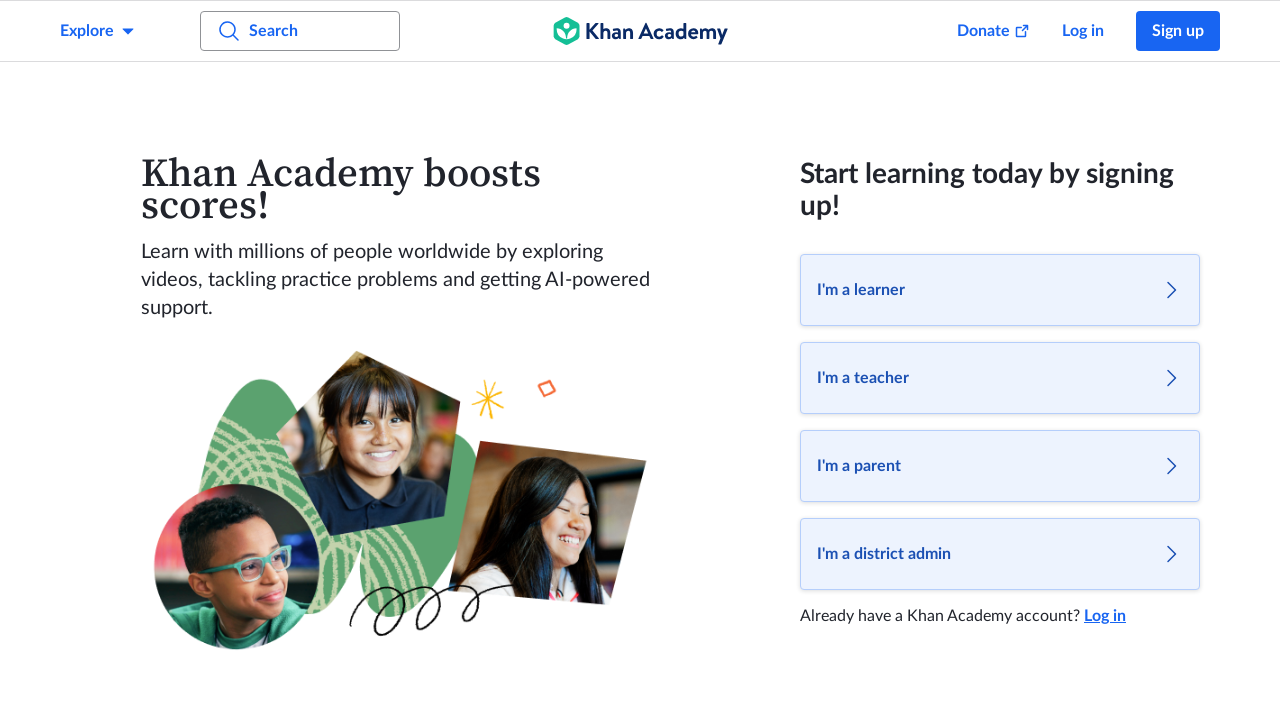

Waited 5 seconds for page stabilization
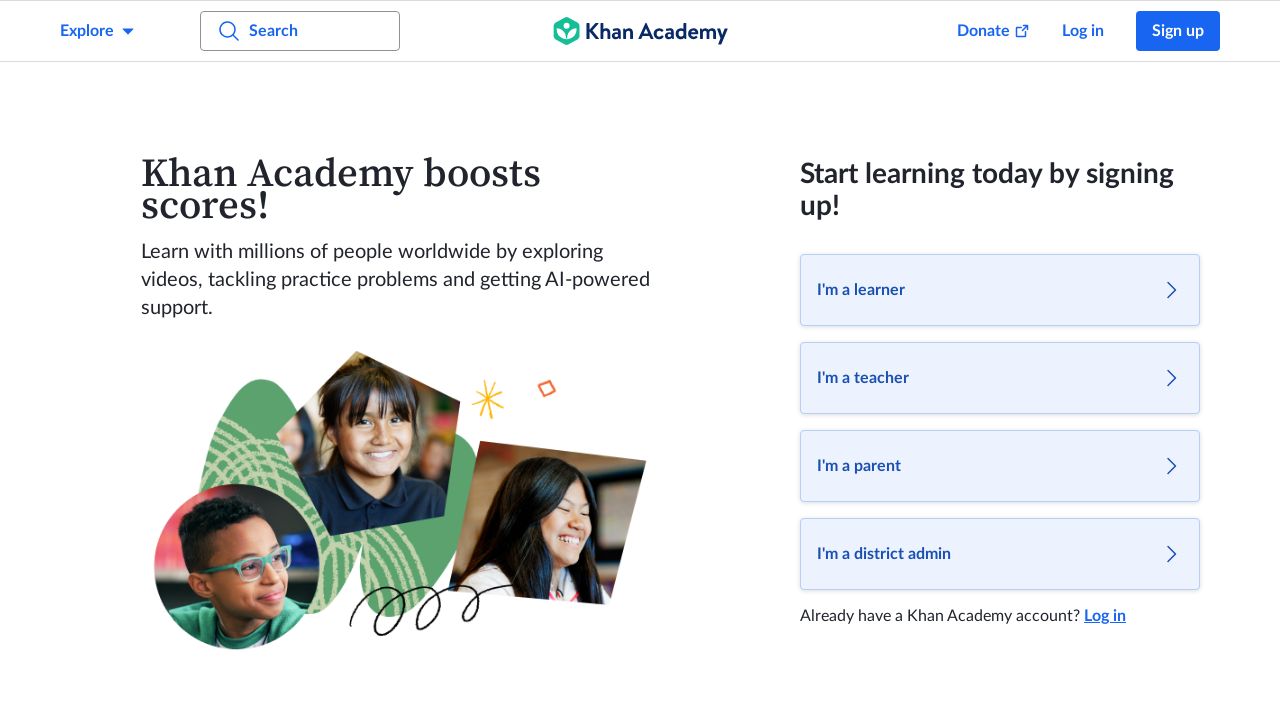

Scrolled down the homepage
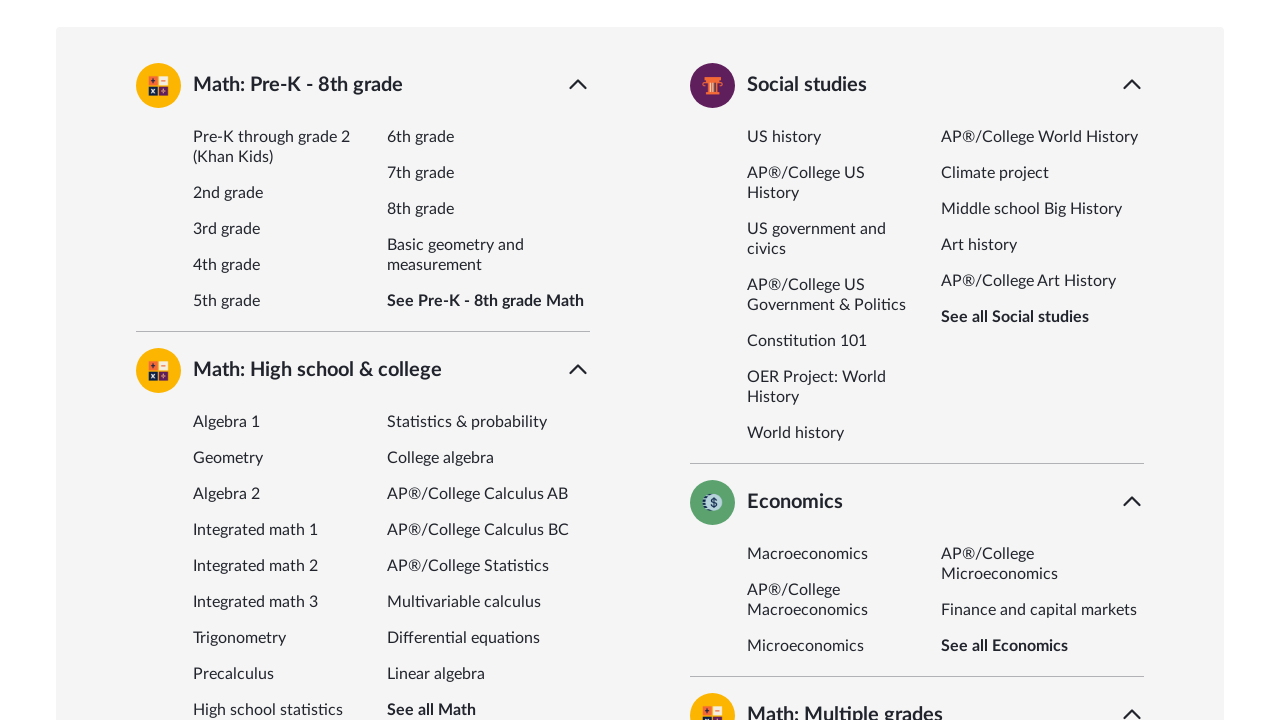

Navigated to 8th grade math section
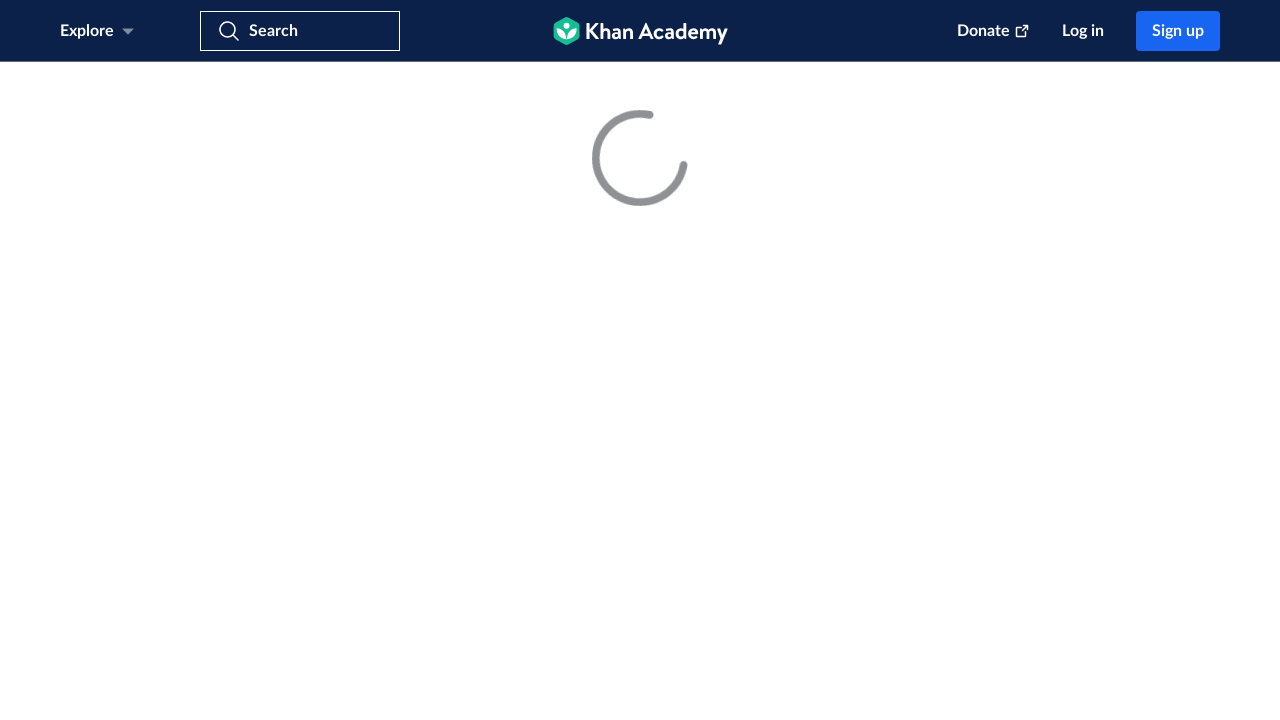

Waited for 8th grade math page to load
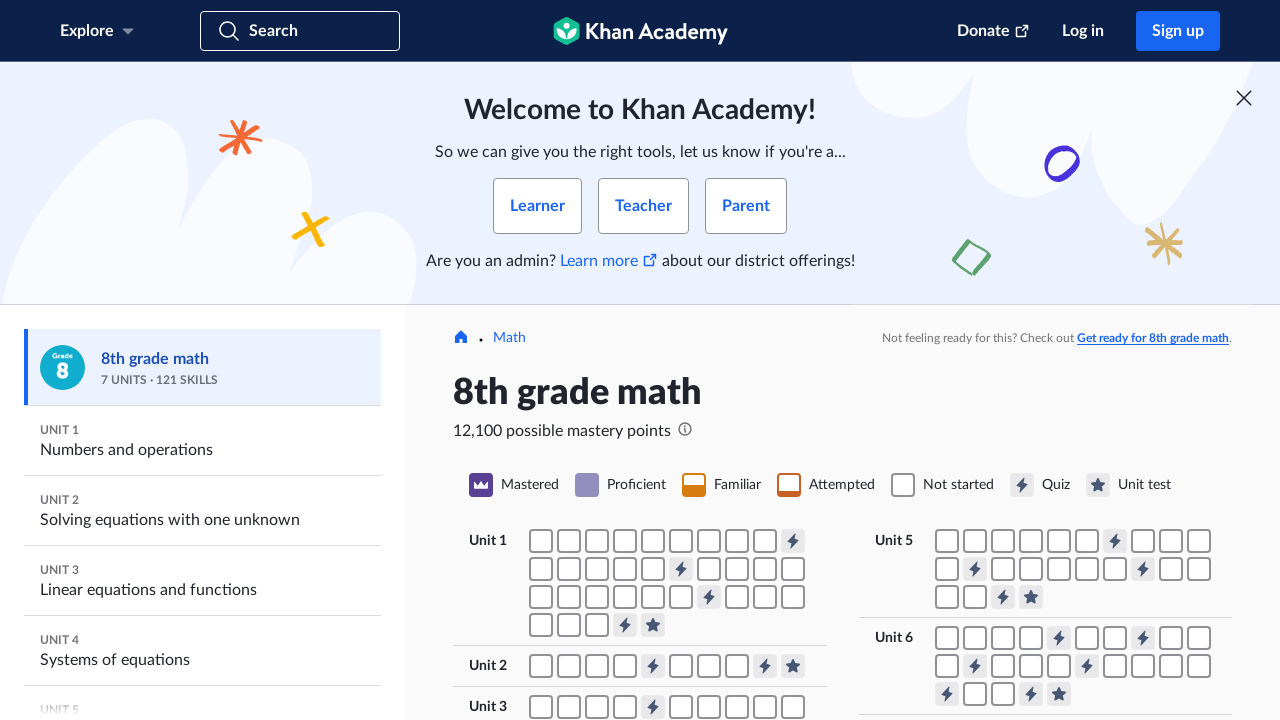

Waited 5 seconds for page stabilization
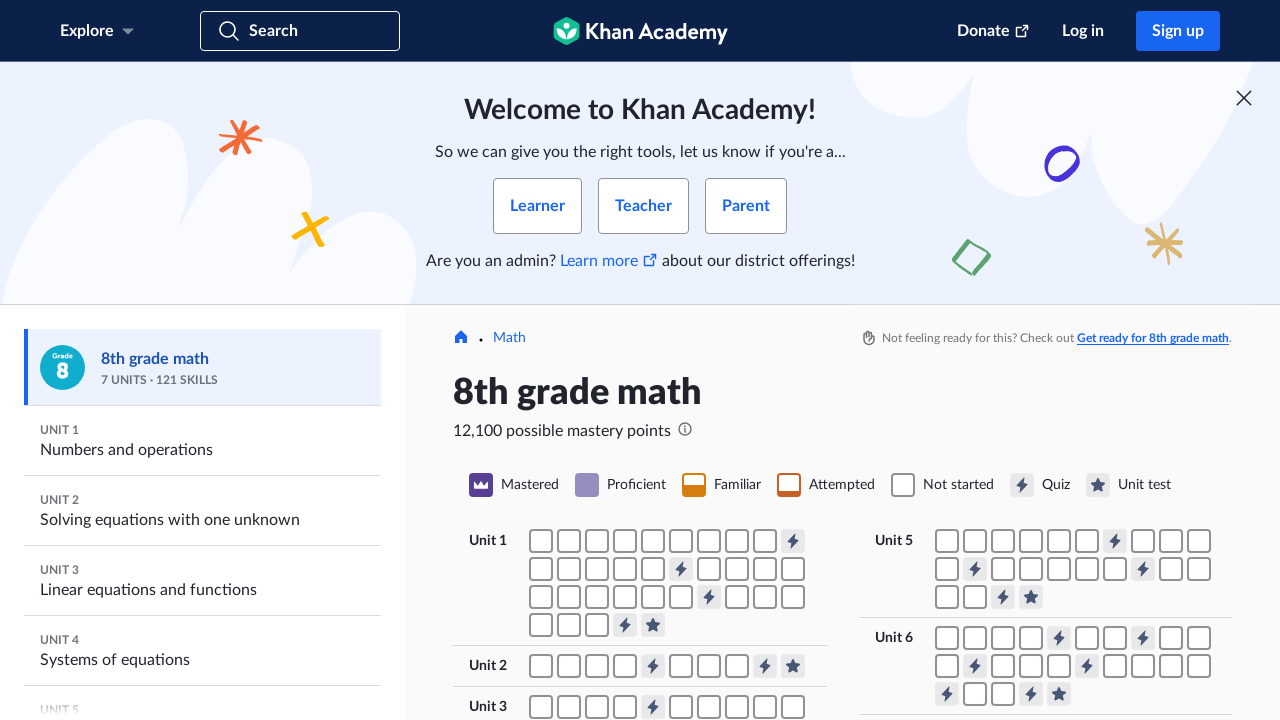

Clicked on 'Repeating decimals' topic at (530, 361) on xpath=//*[contains(text(), 'Repeating decimals')]
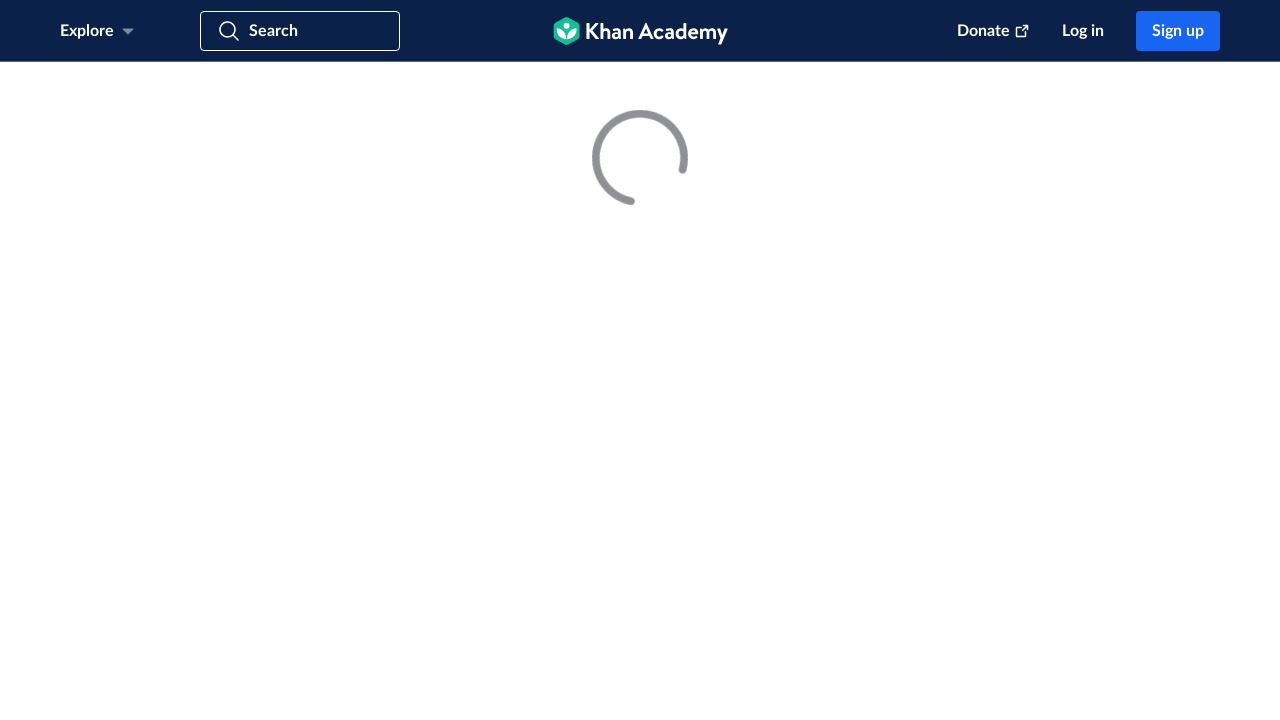

Waited 5 seconds for repeating decimals section to load
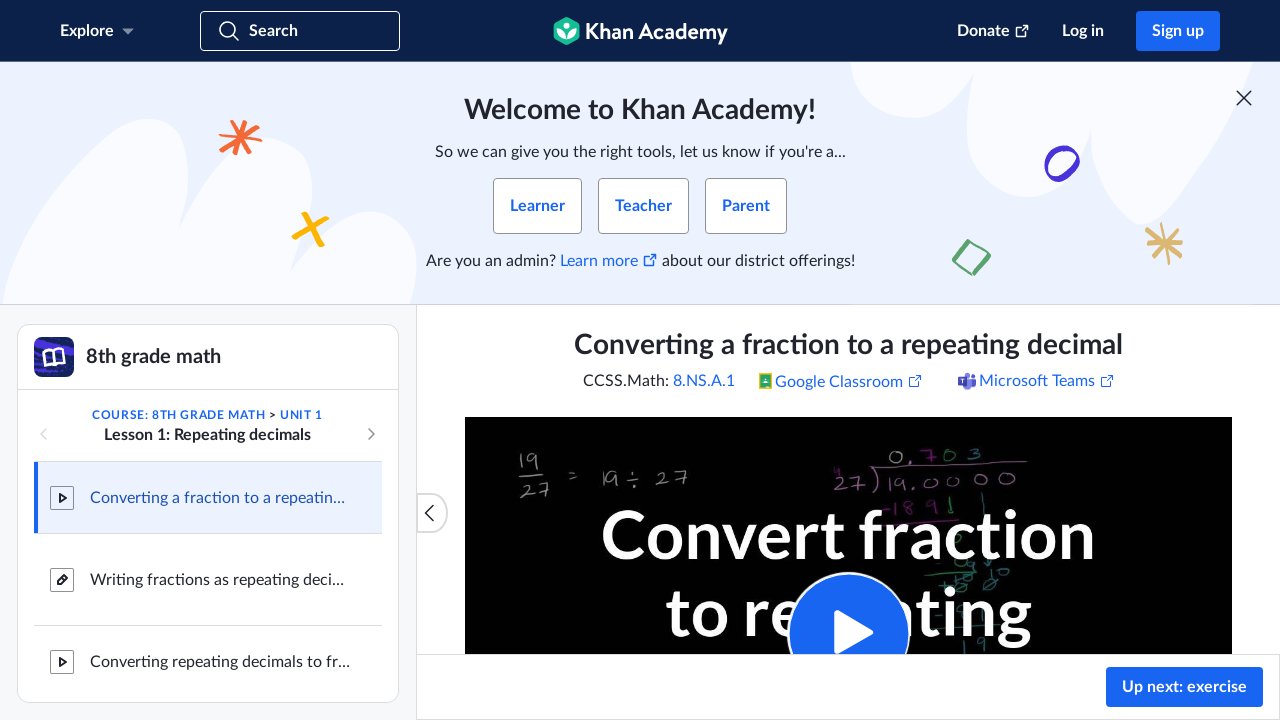

Clicked on 'Converting a fraction to a repeating decimal' lesson at (208, 498) on xpath=//*[contains(text(), 'Converting a fraction to a repeating decimal')]/ance
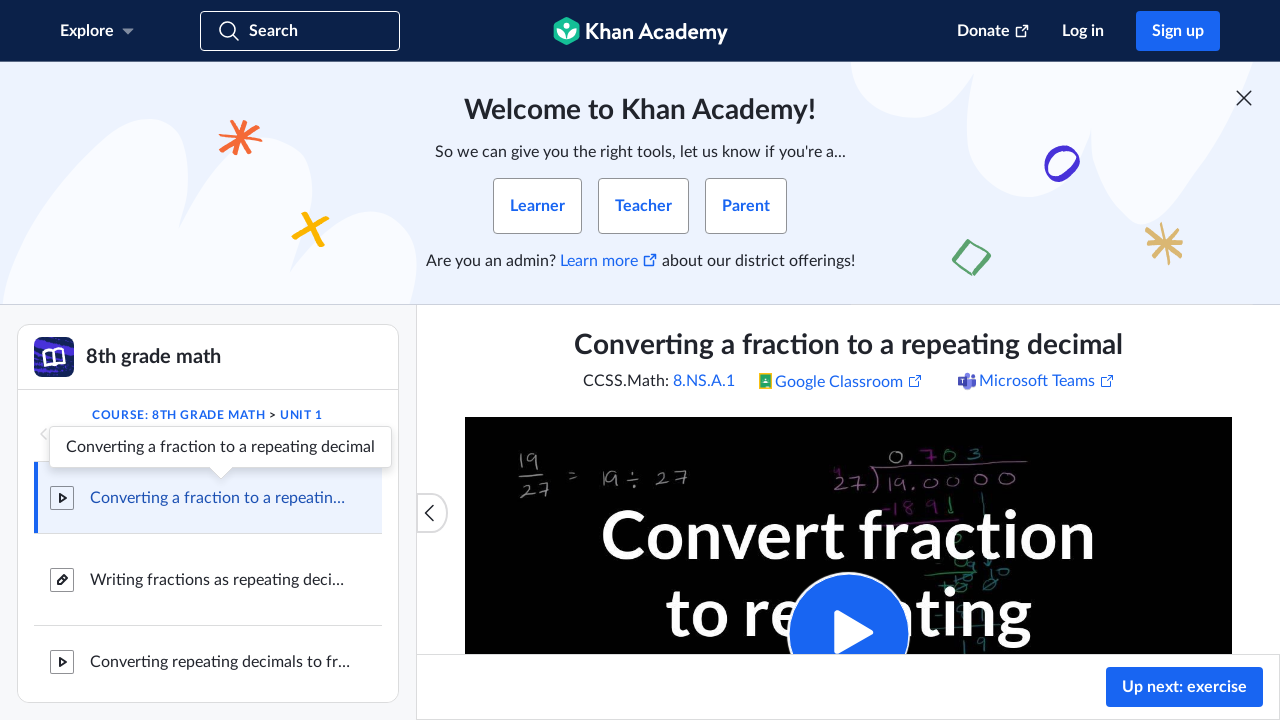

Watched video lesson for 30 seconds
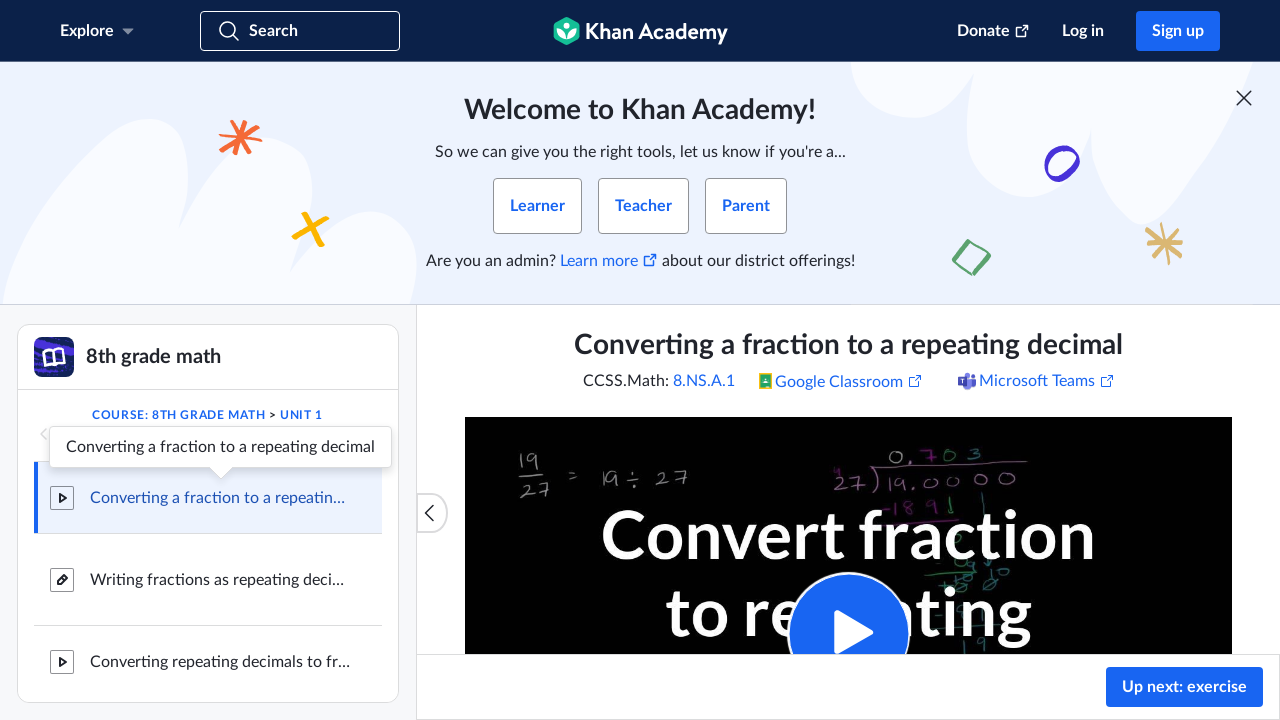

Navigated back to repeating decimals section
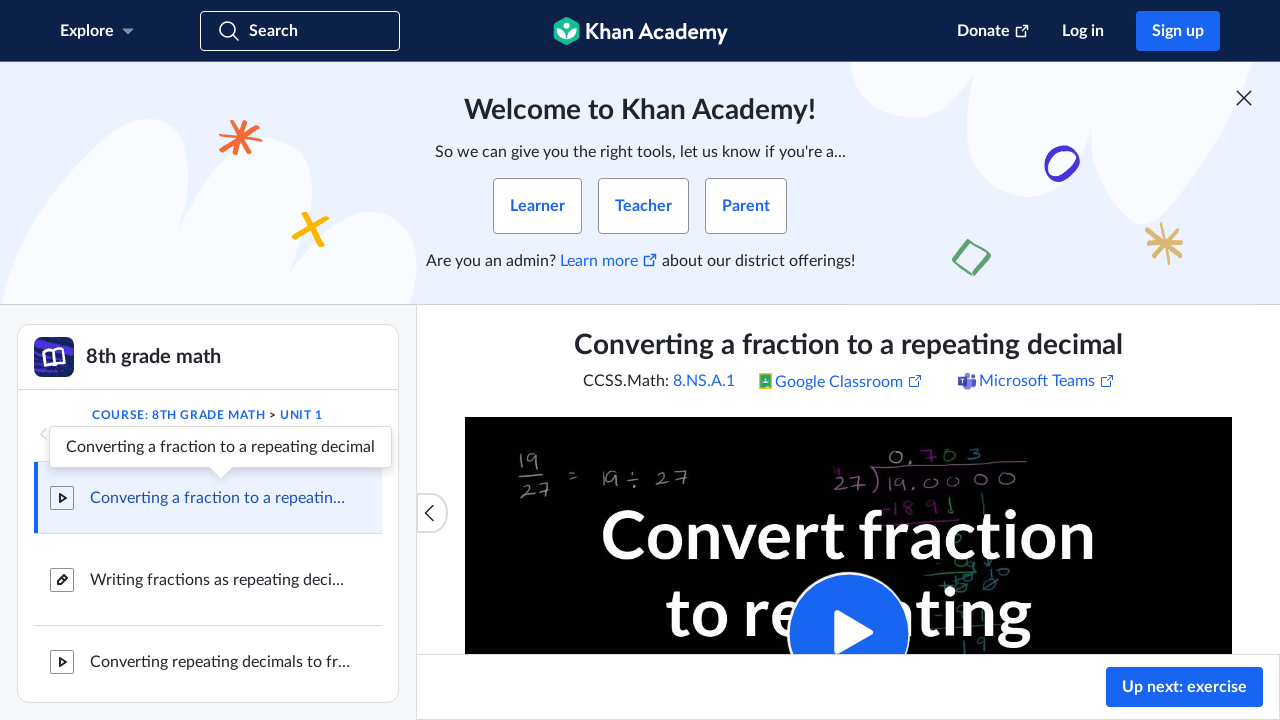

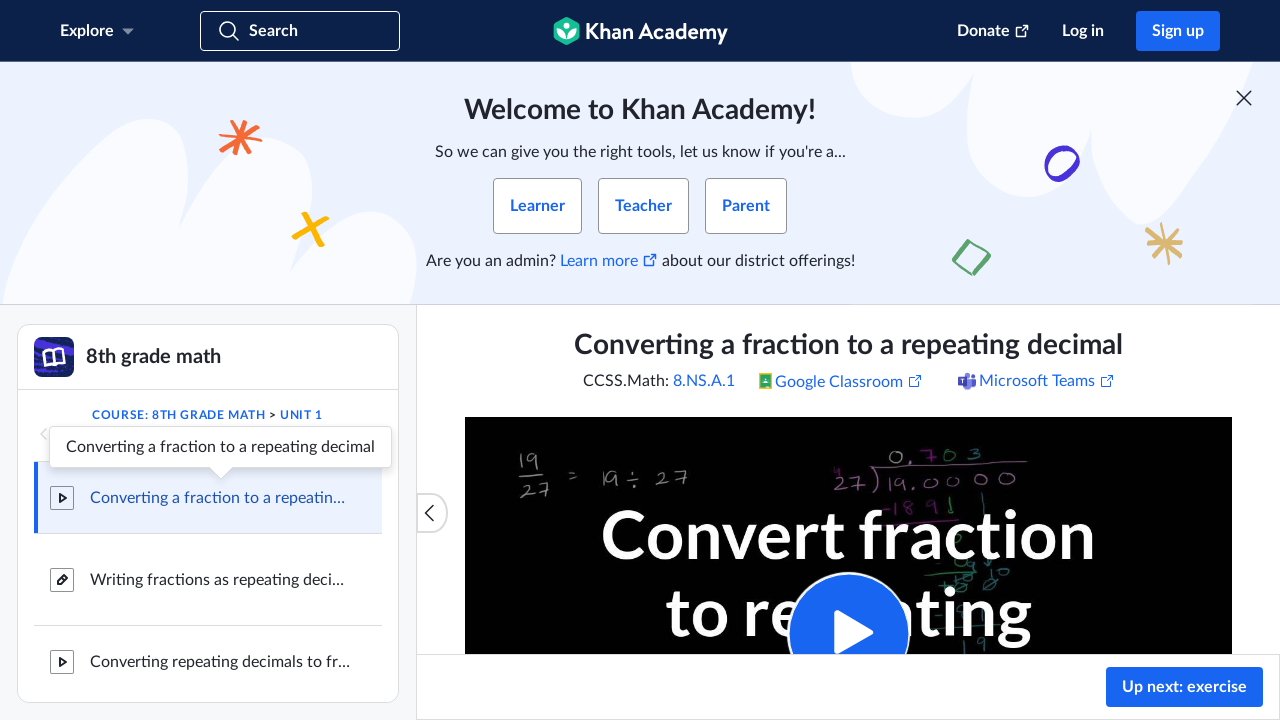